Navigates to the Playwright documentation website and verifies that the page title contains "Playwright"

Starting URL: https://playwright.dev

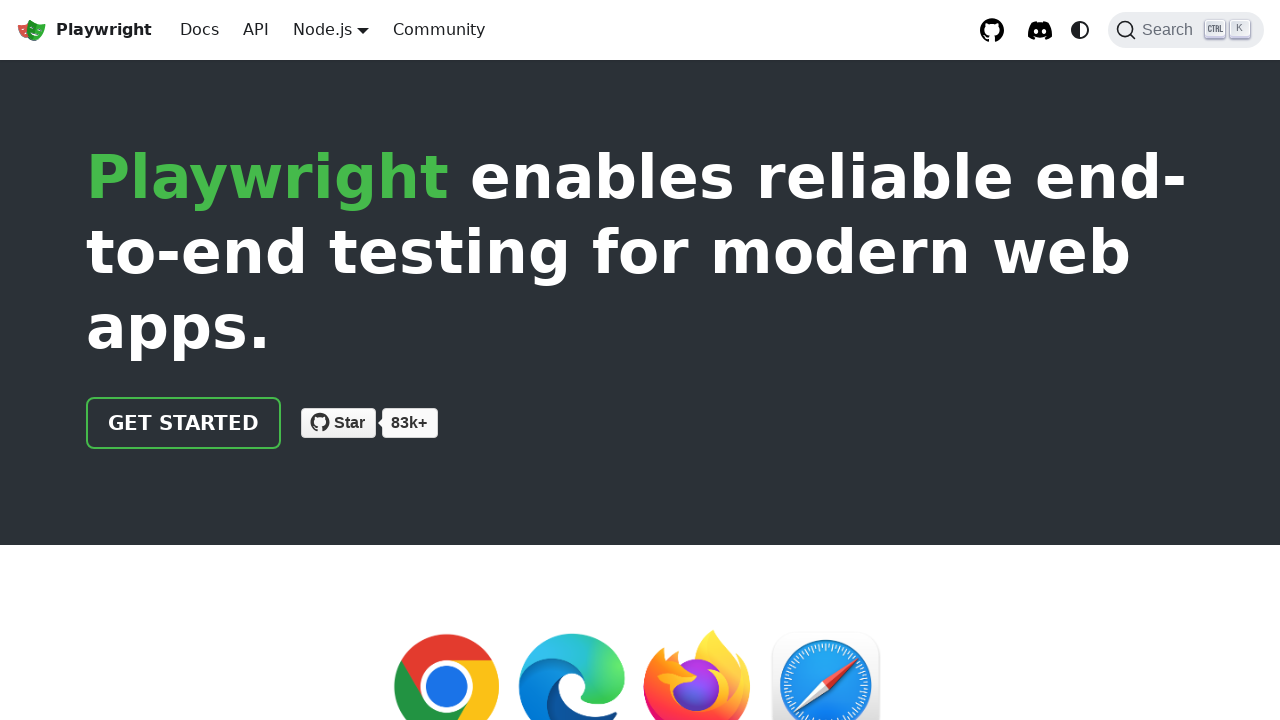

Waited for page to reach networkidle state
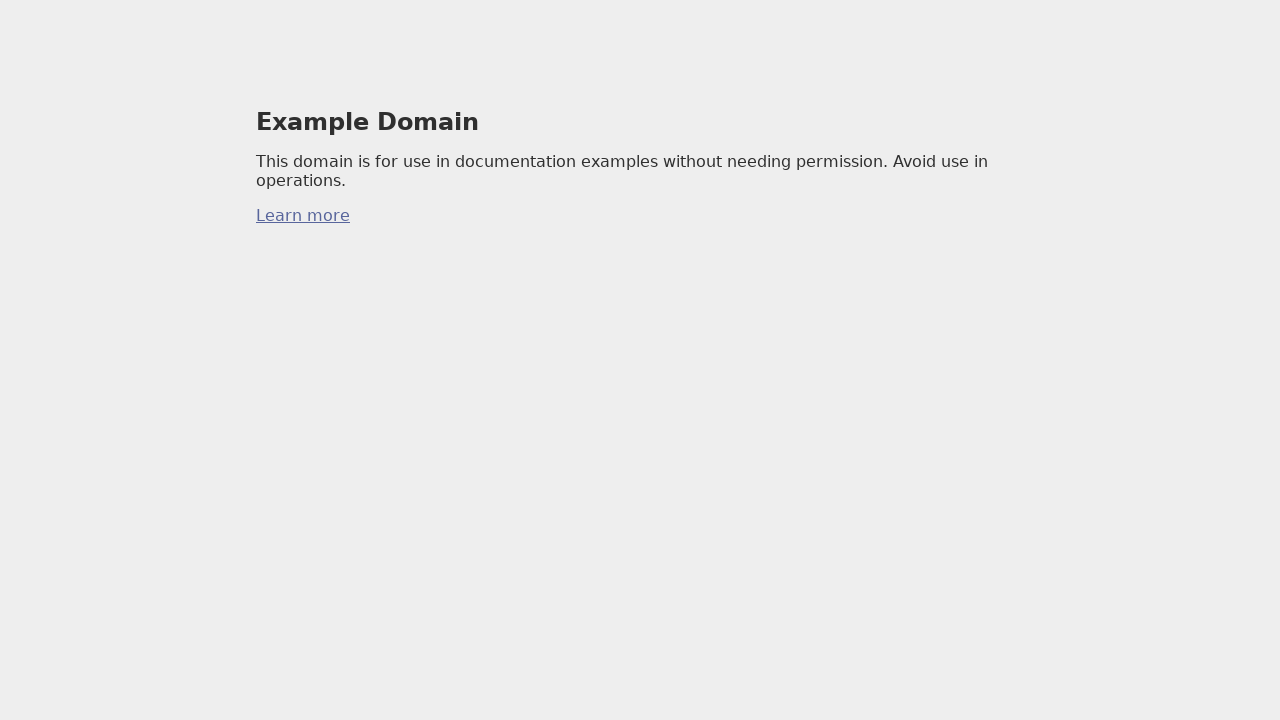

Waited for h1 element to appear on the page
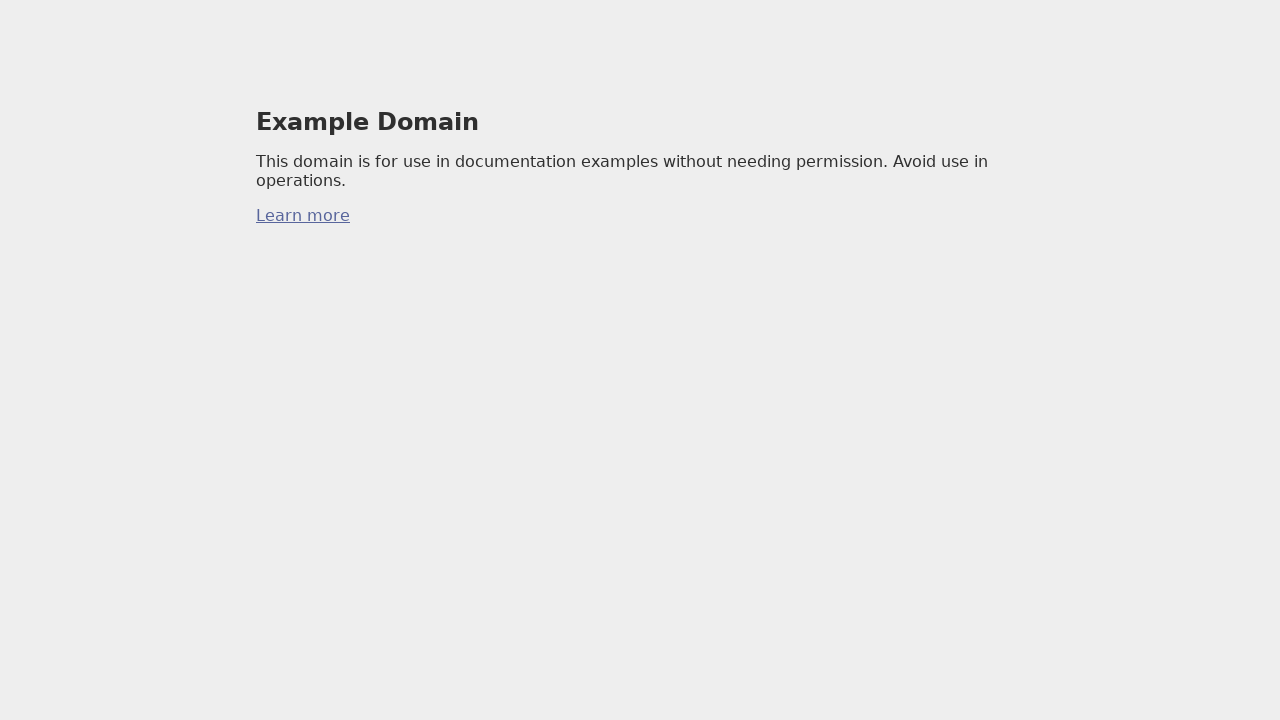

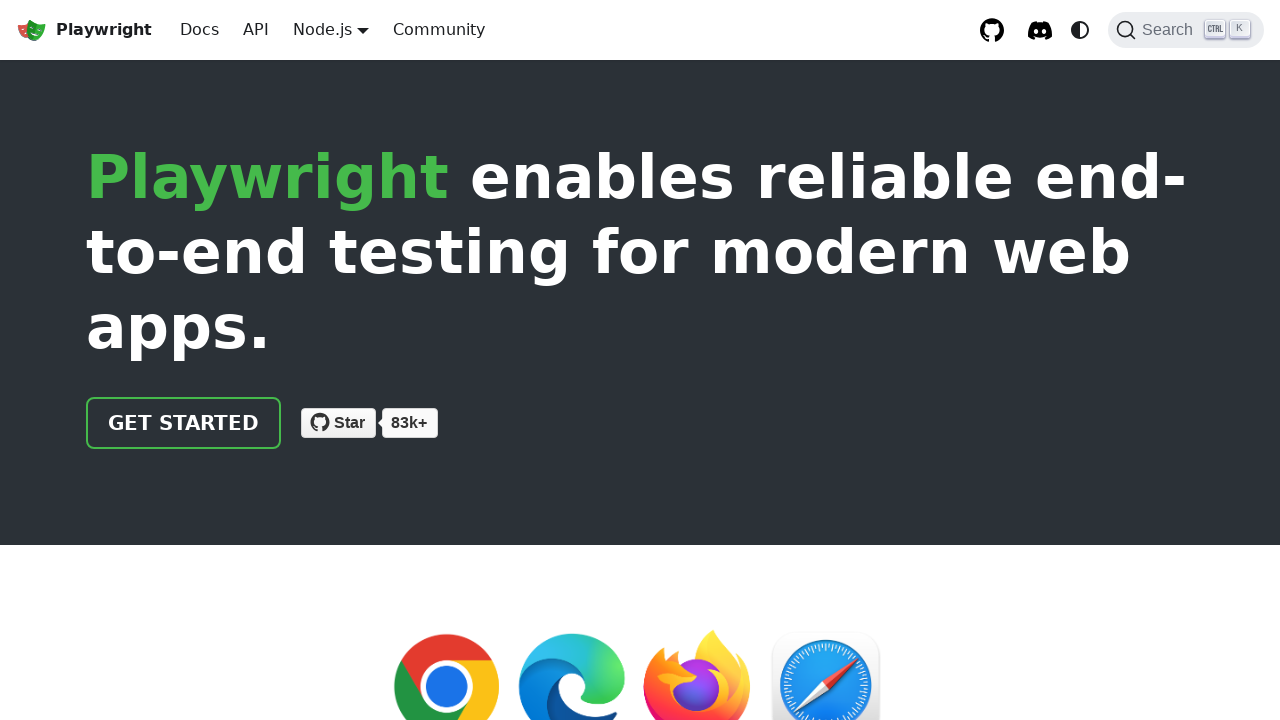